Tests that edits are saved when the input field loses focus (blur)

Starting URL: https://demo.playwright.dev/todomvc

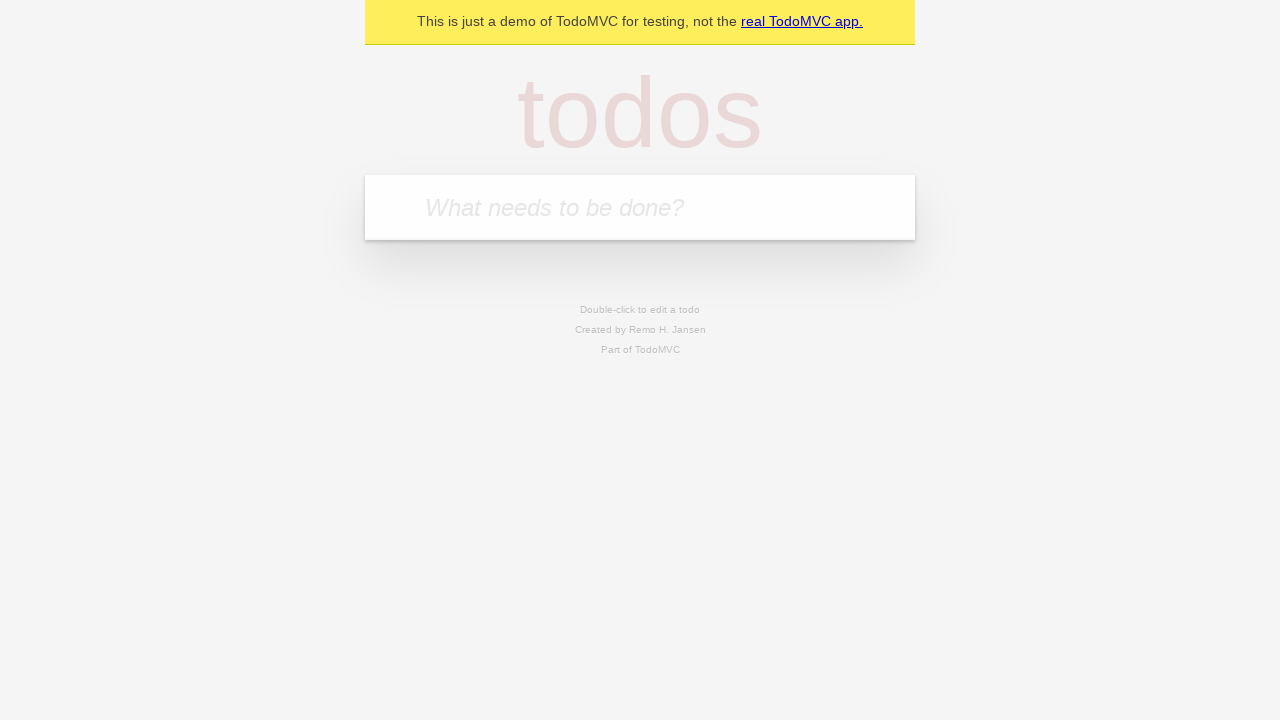

Filled todo input with 'buy some cheese' on internal:attr=[placeholder="What needs to be done?"i]
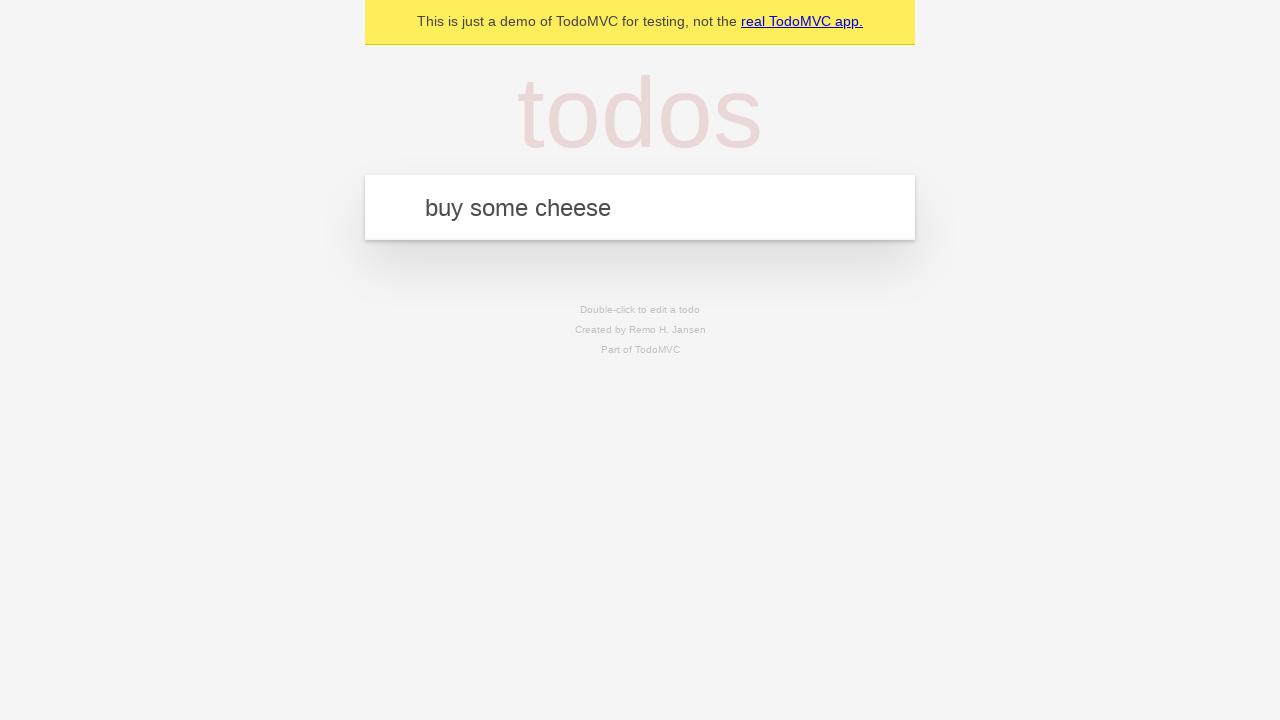

Pressed Enter to create first todo item on internal:attr=[placeholder="What needs to be done?"i]
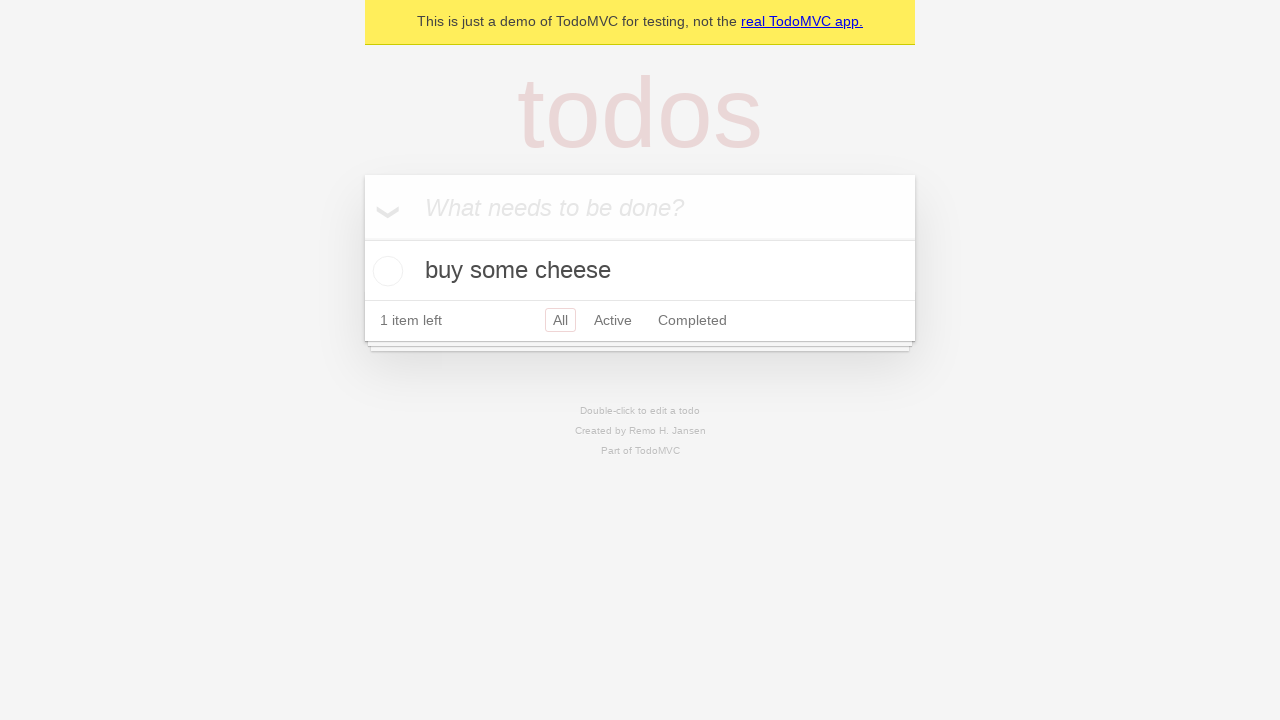

Filled todo input with 'feed the cat' on internal:attr=[placeholder="What needs to be done?"i]
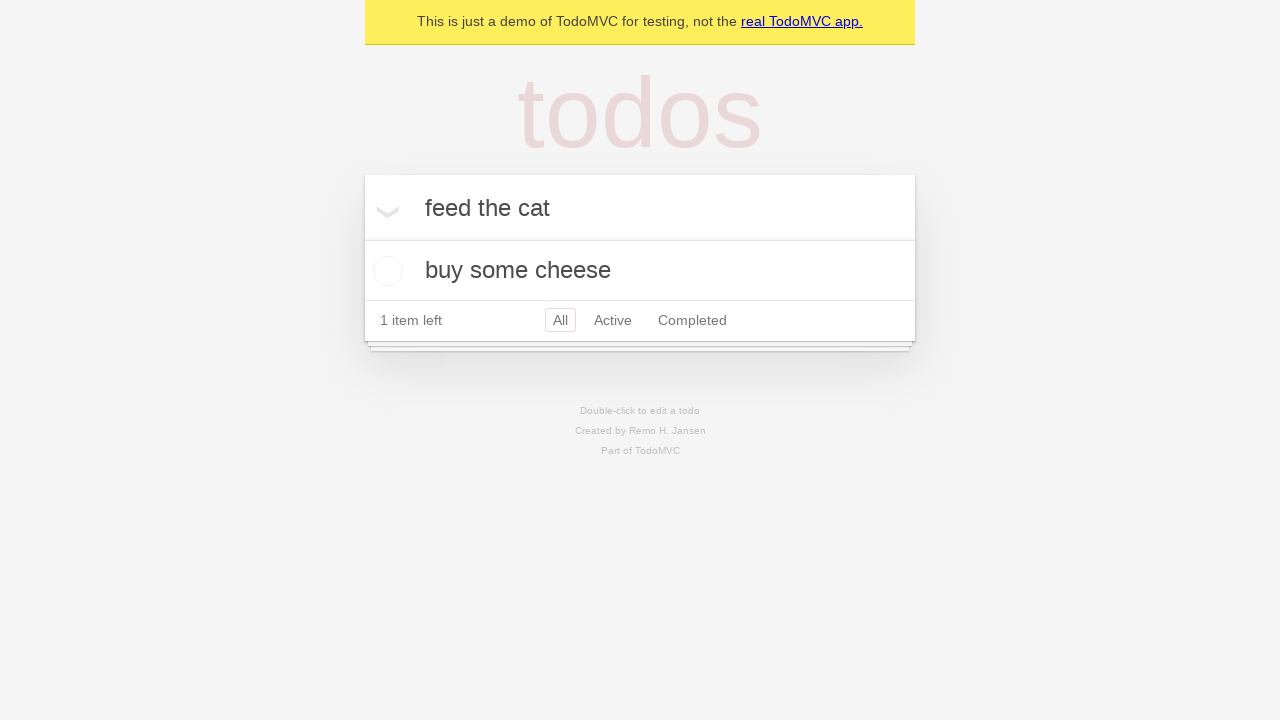

Pressed Enter to create second todo item on internal:attr=[placeholder="What needs to be done?"i]
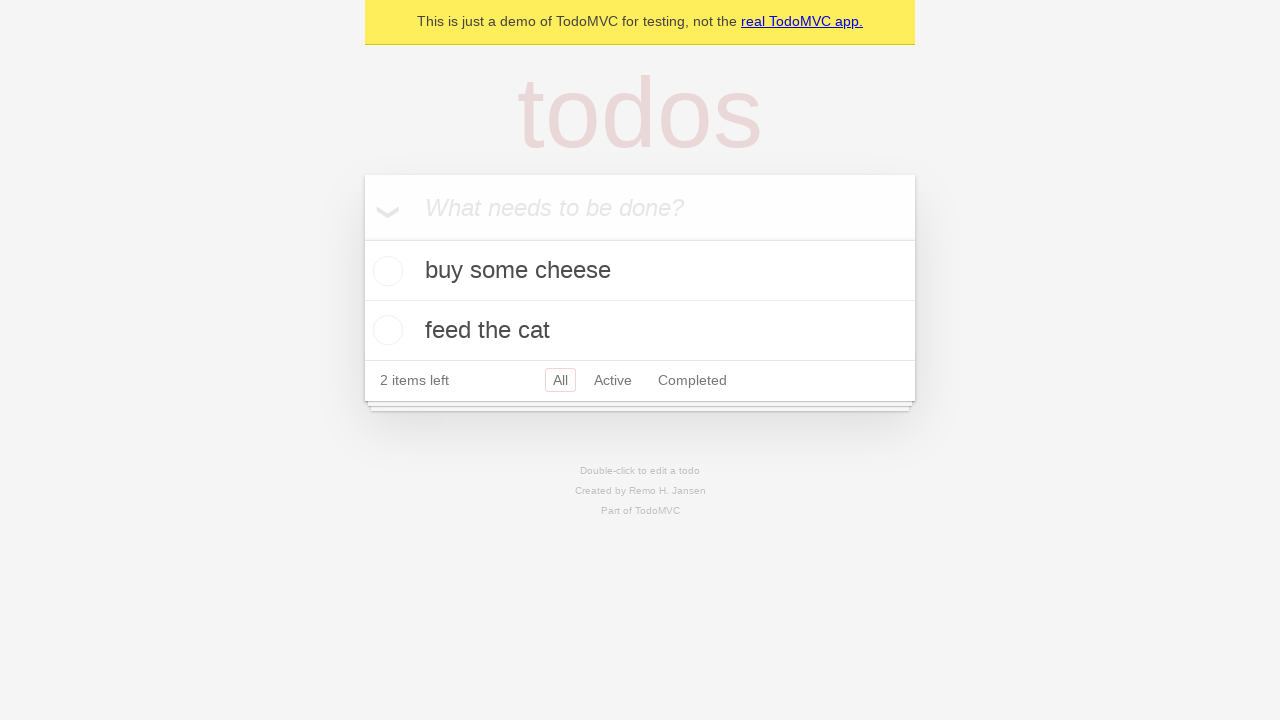

Filled todo input with 'book a doctors appointment' on internal:attr=[placeholder="What needs to be done?"i]
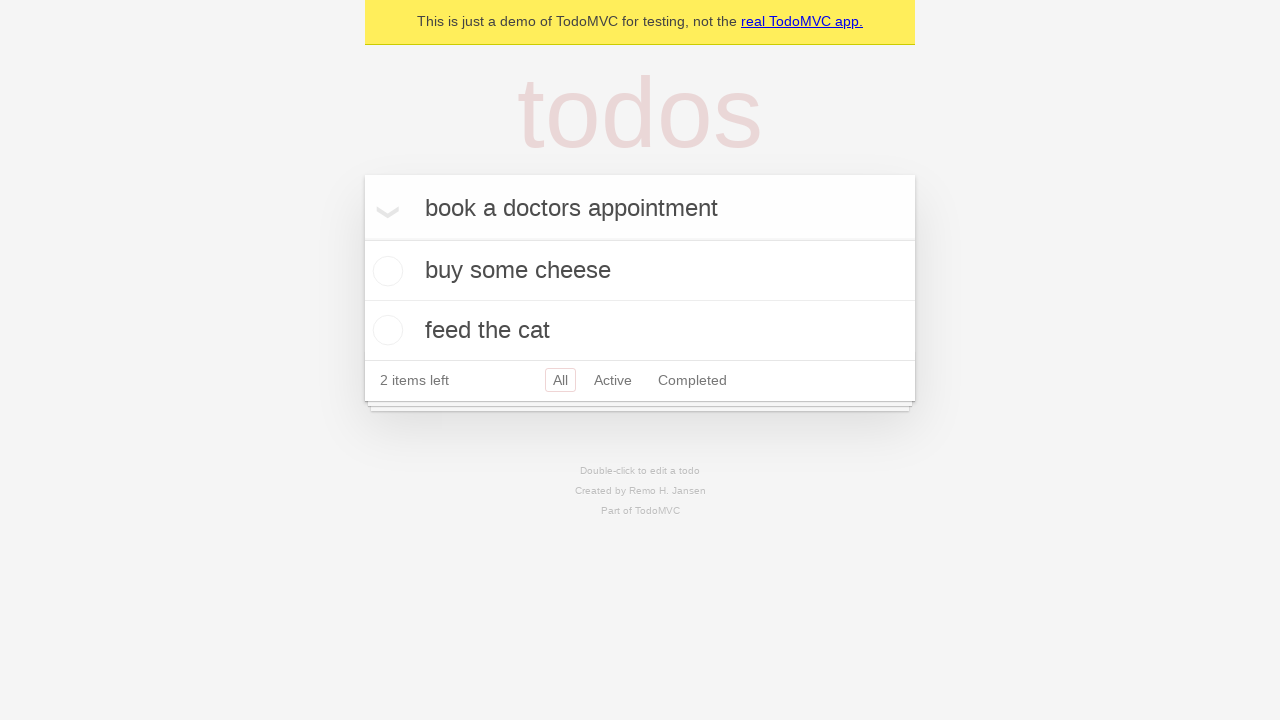

Pressed Enter to create third todo item on internal:attr=[placeholder="What needs to be done?"i]
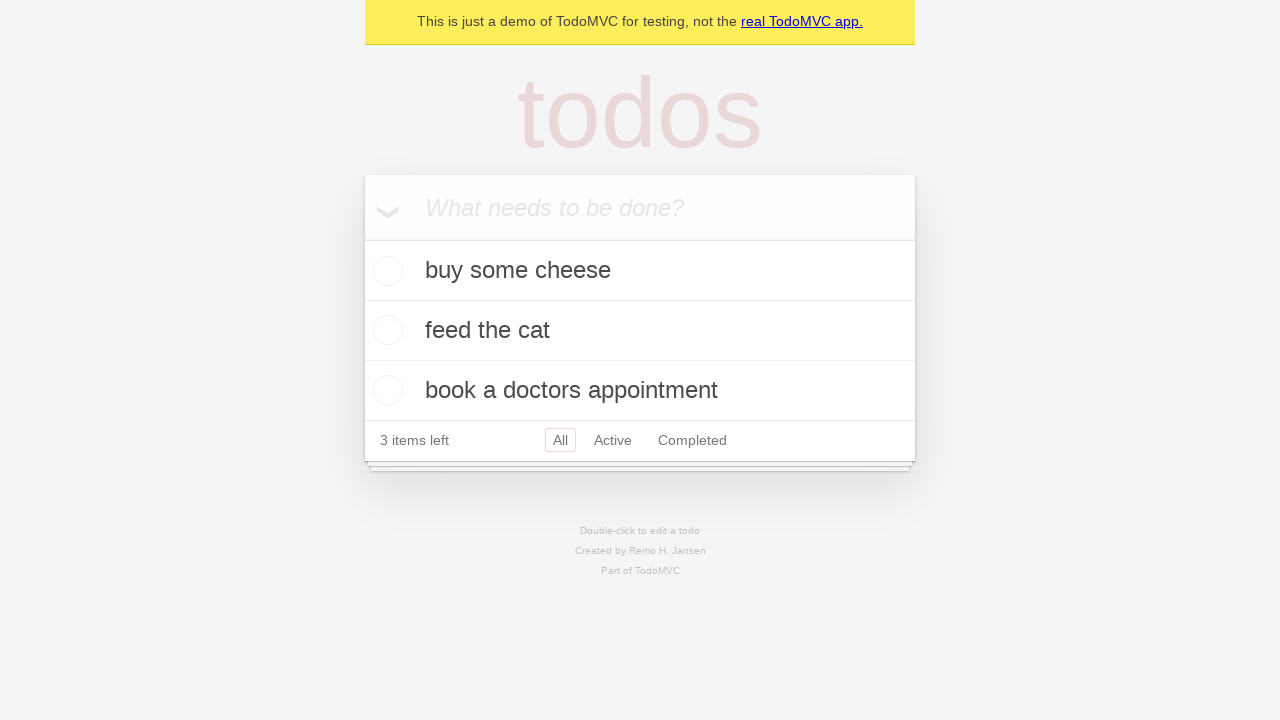

Double-clicked second todo item to enter edit mode at (640, 331) on internal:testid=[data-testid="todo-item"s] >> nth=1
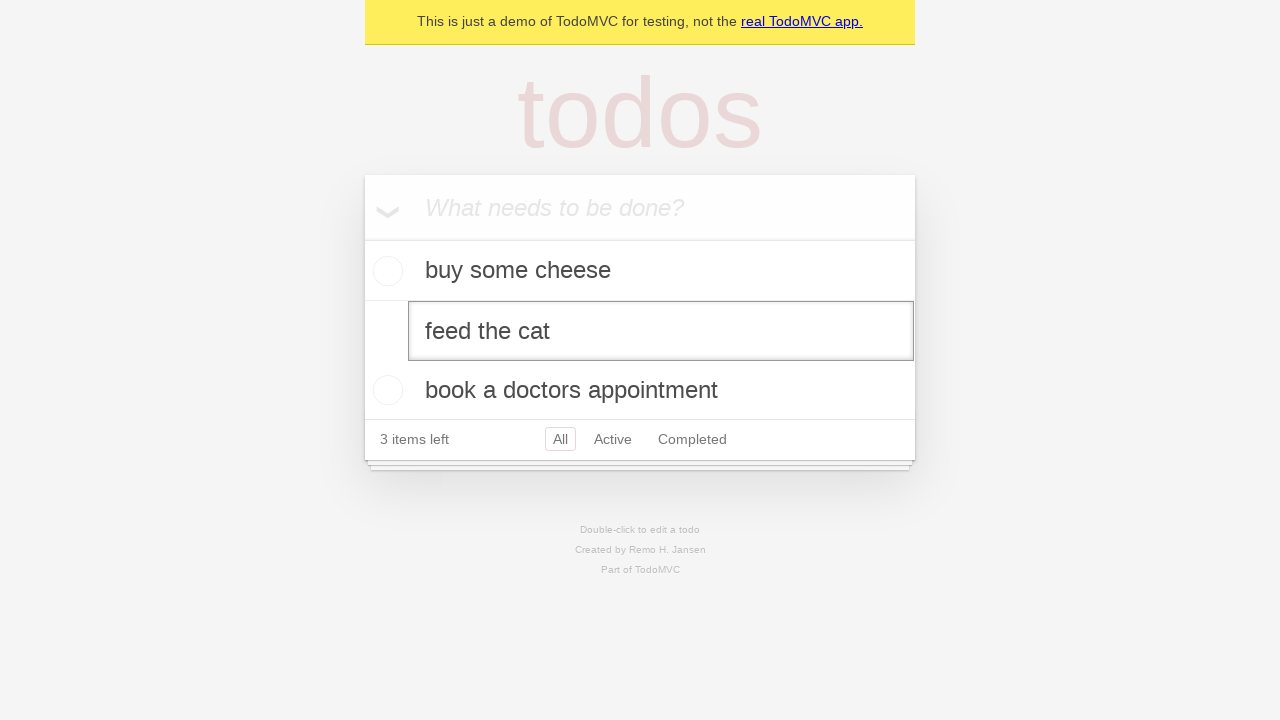

Filled edit field with 'buy some sausages' on internal:testid=[data-testid="todo-item"s] >> nth=1 >> internal:role=textbox[nam
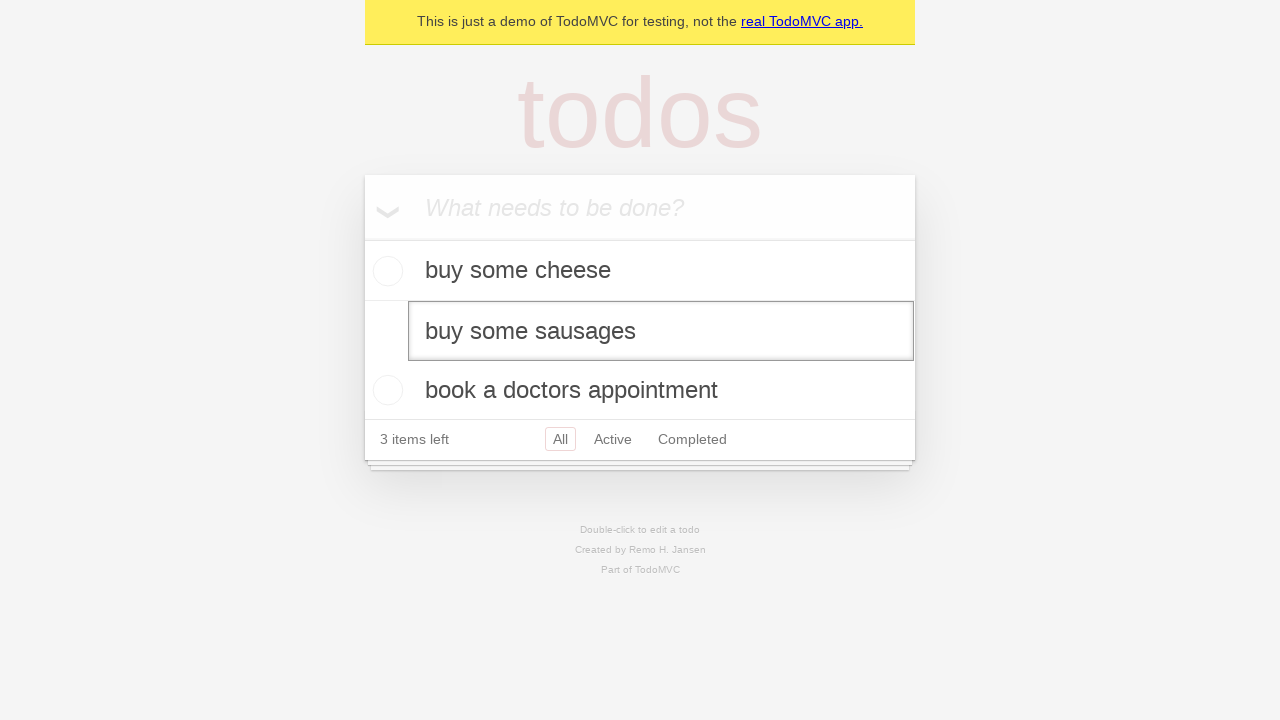

Dispatched blur event on edit field to save changes
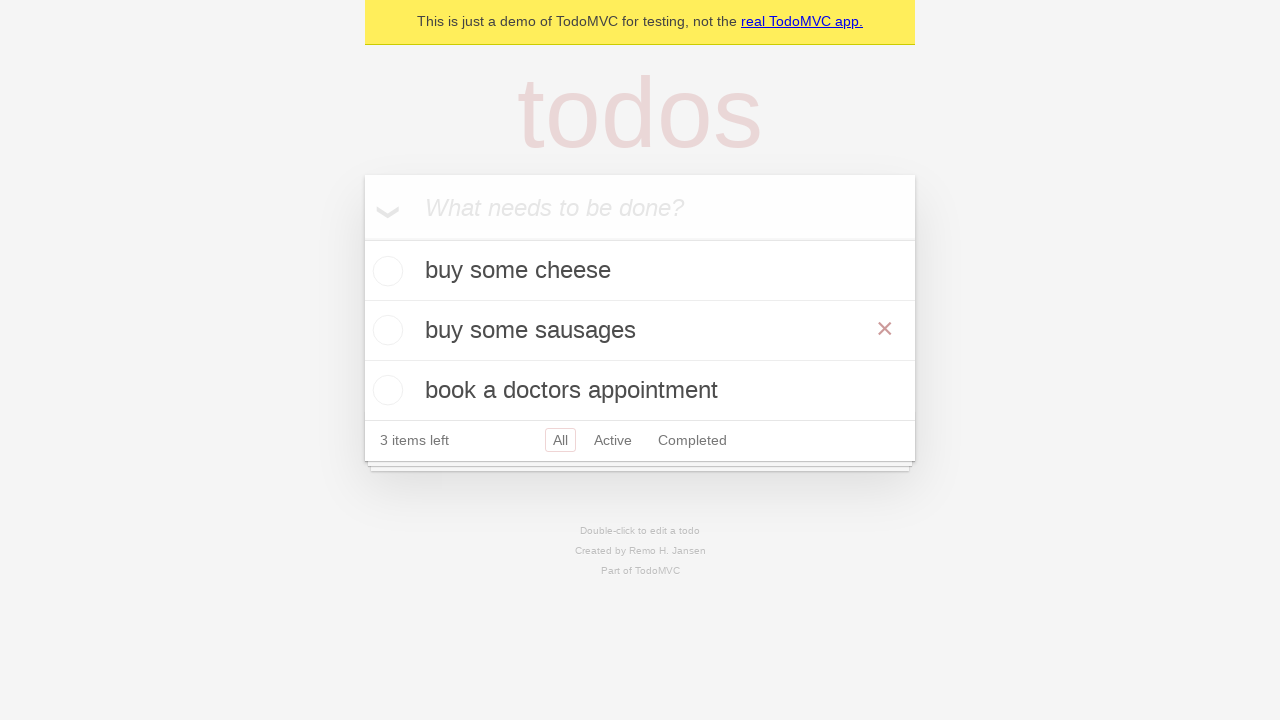

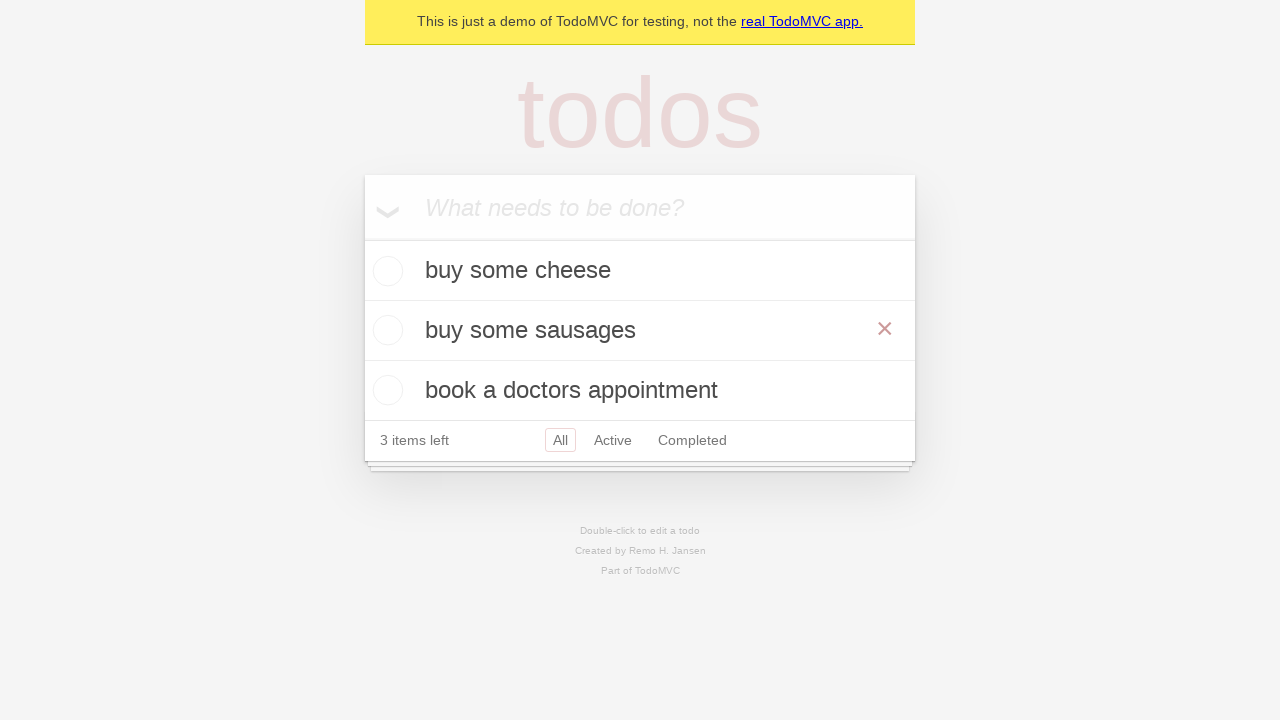